Tests navigation through footer links by opening each link in the first column of the footer section in new tabs and verifying they load properly

Starting URL: https://www.rahulshettyacademy.com/AutomationPractice/

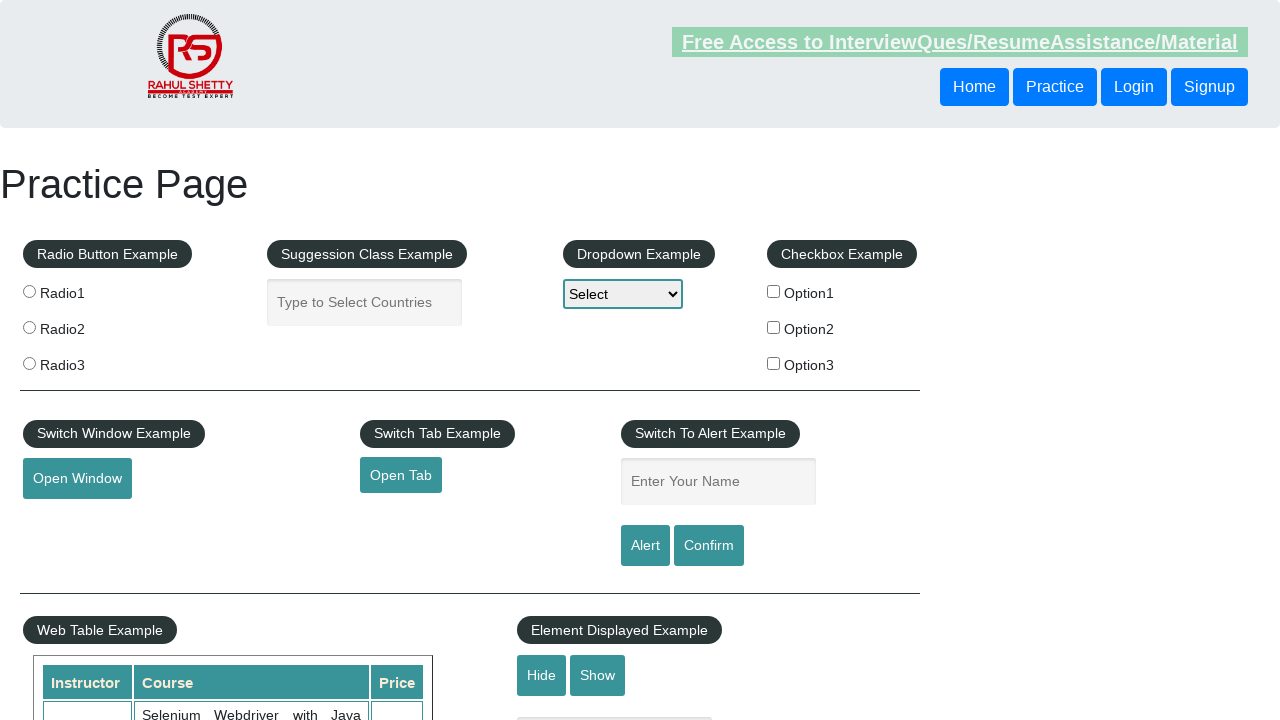

Retrieved all links on the page
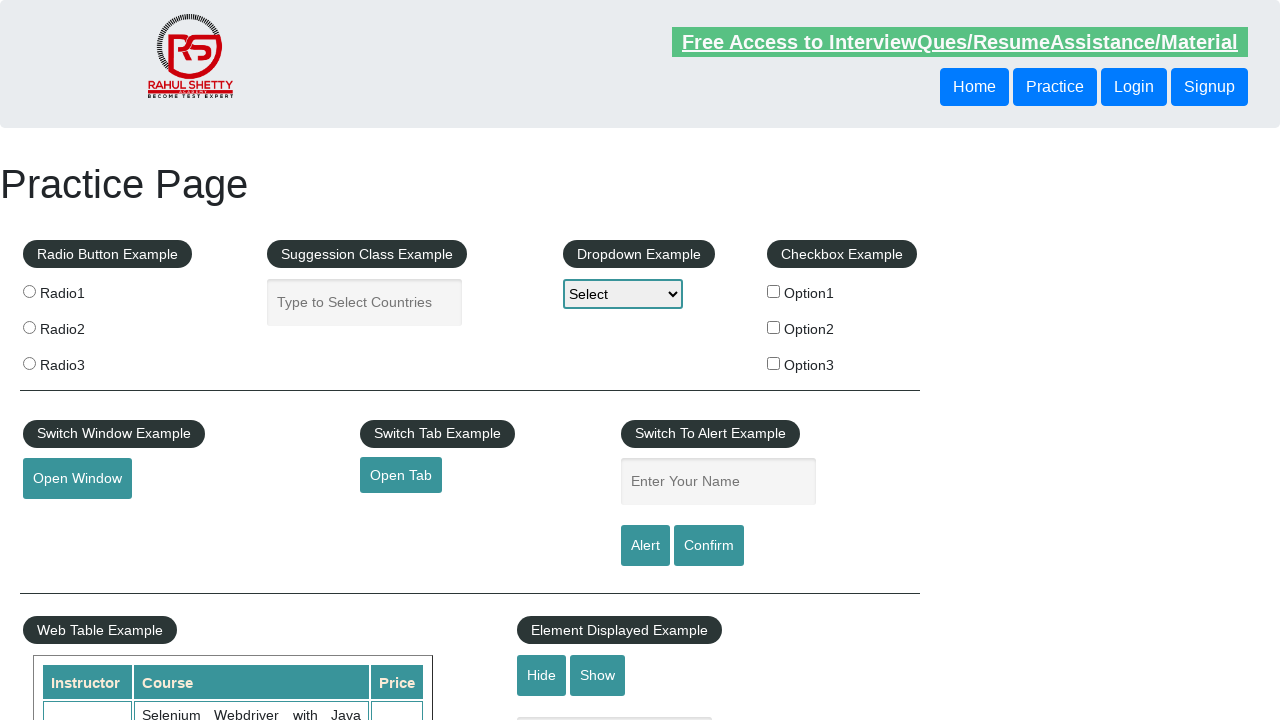

Located footer section with id 'gf-BIG'
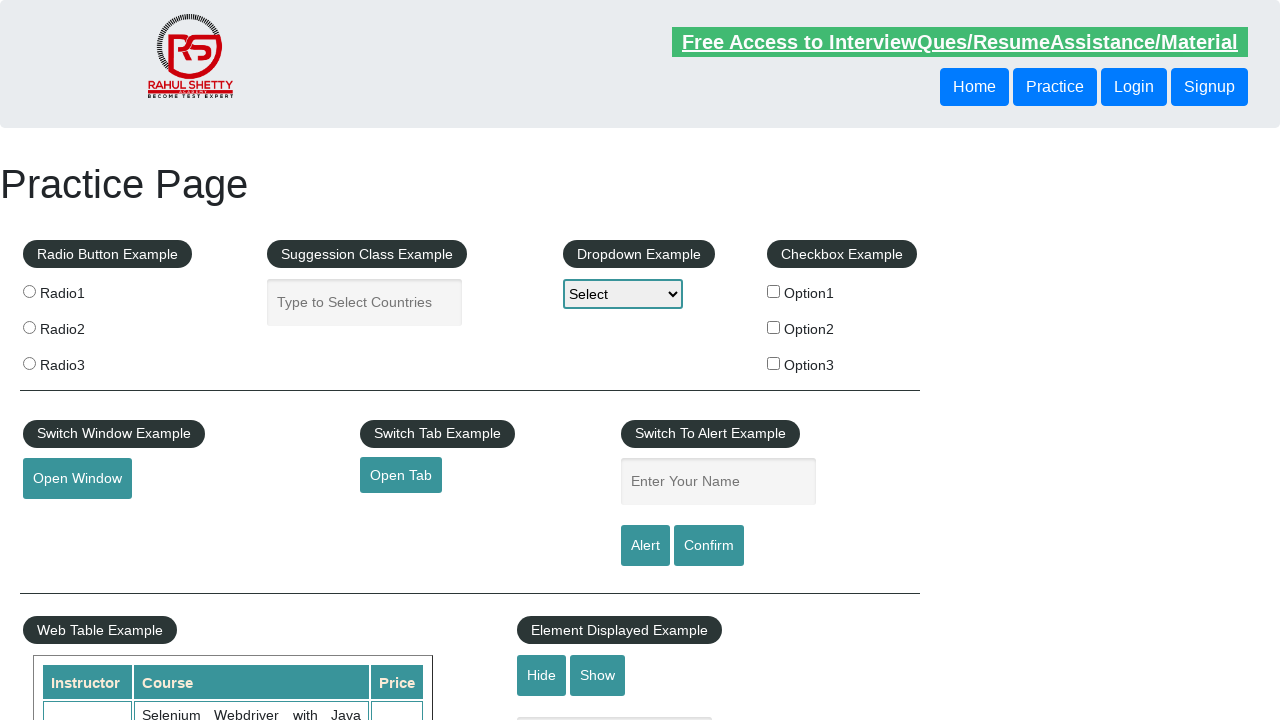

Retrieved all links in footer section
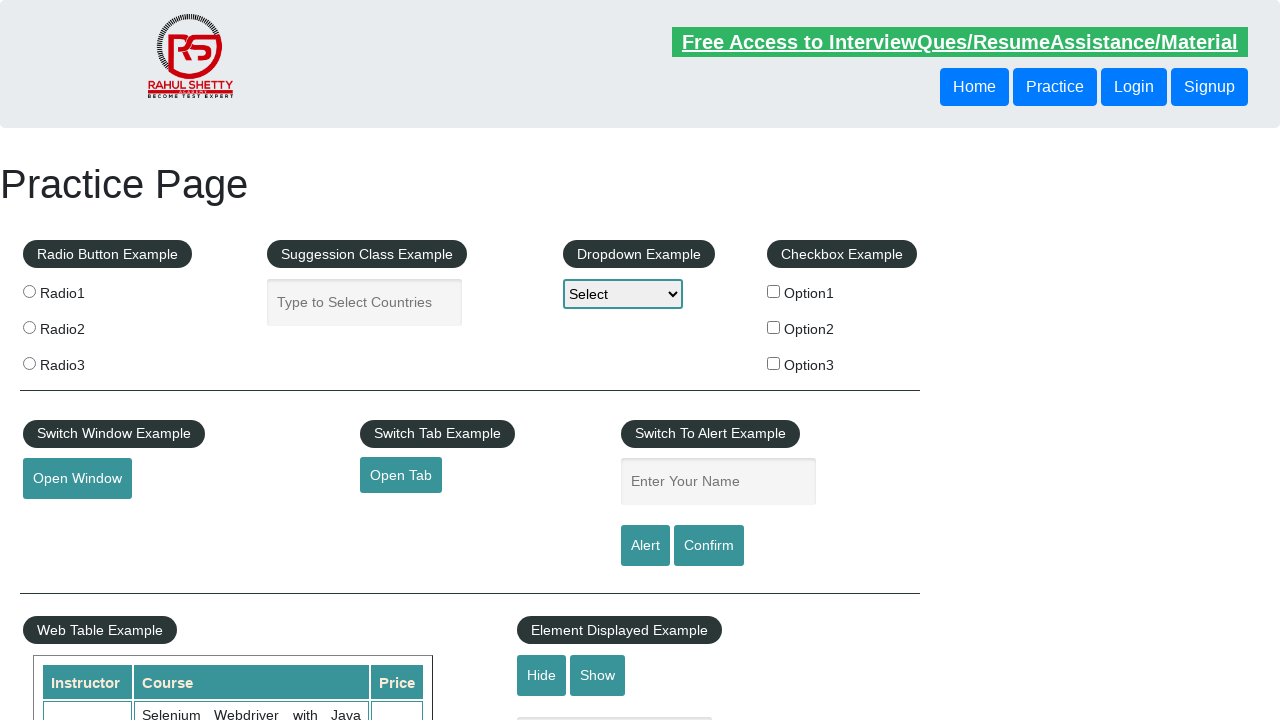

Located first column of footer table
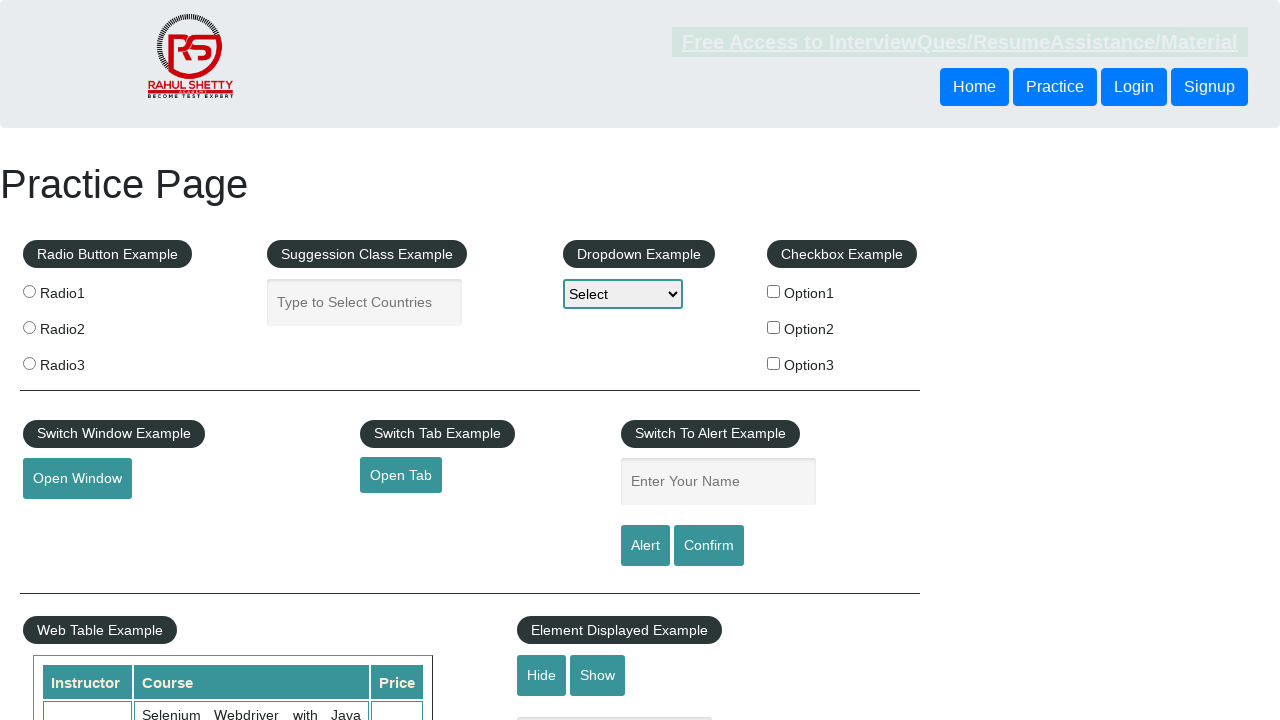

Retrieved all links in first footer column
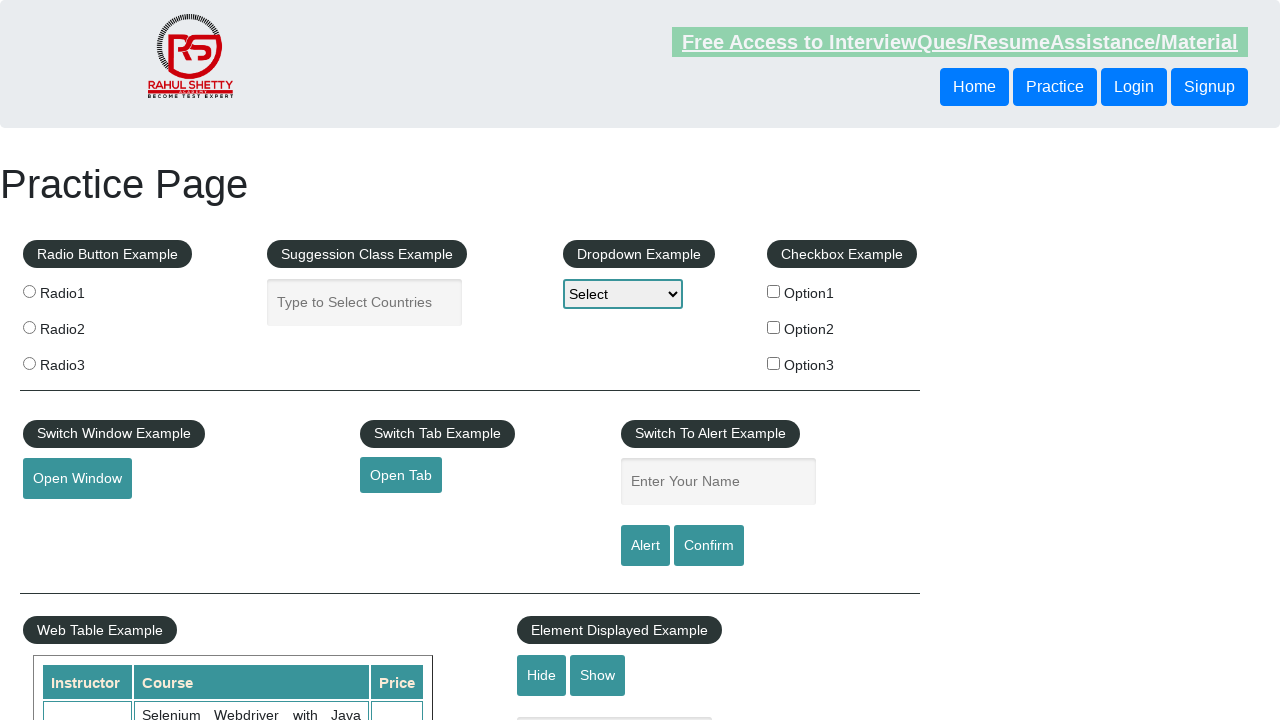

Opened footer link 1 in new tab with Ctrl+Click at (68, 520) on #gf-BIG >> xpath=//table//tbody/tr/td[1]/ul >> a >> nth=1
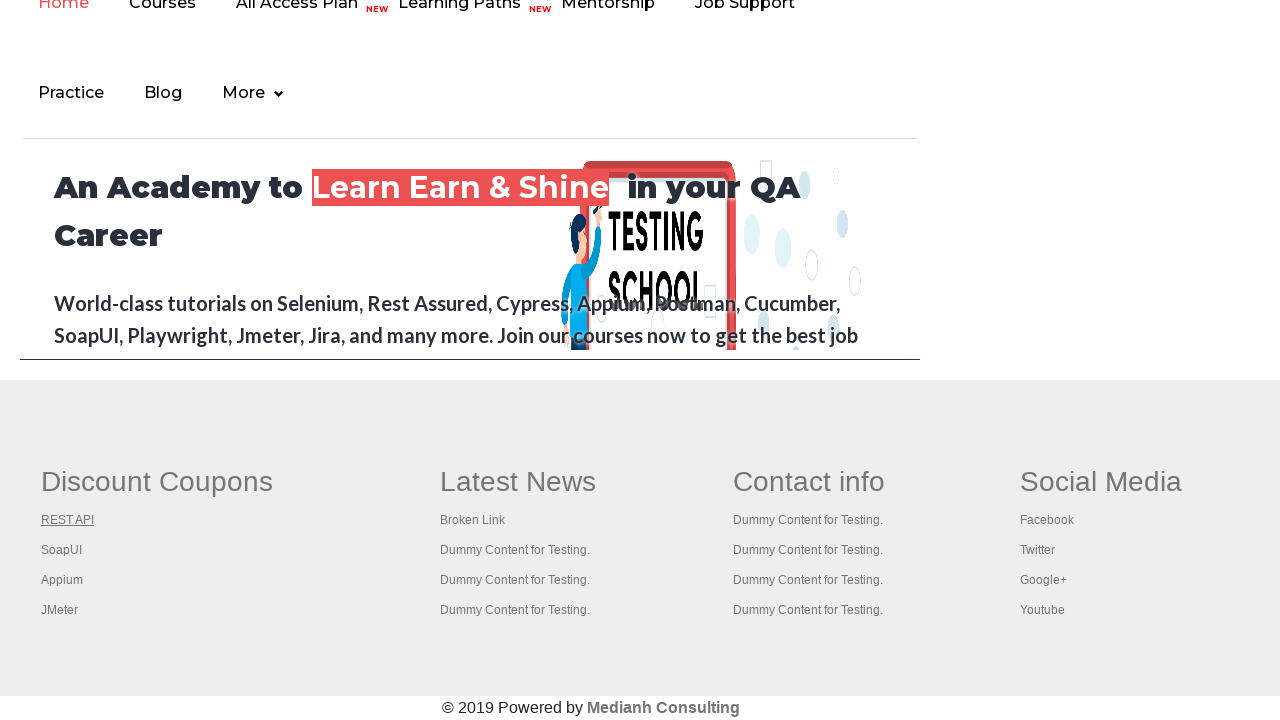

Opened footer link 2 in new tab with Ctrl+Click at (62, 550) on #gf-BIG >> xpath=//table//tbody/tr/td[1]/ul >> a >> nth=2
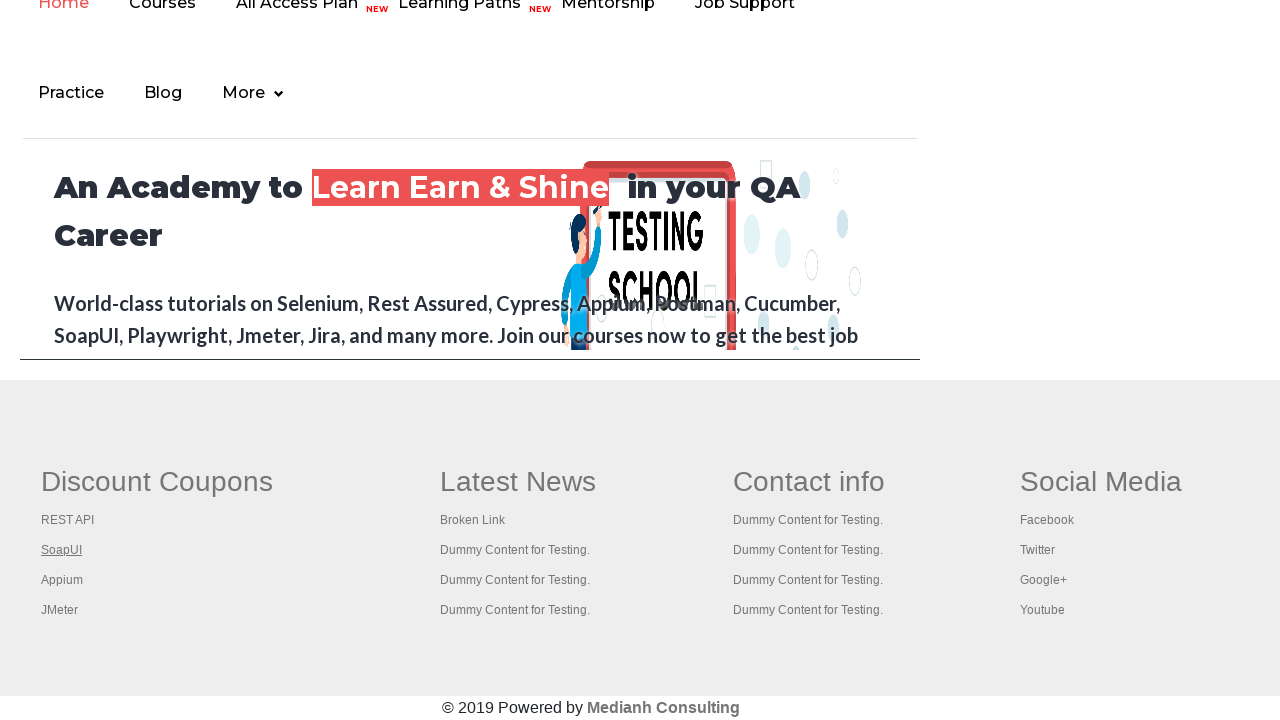

Opened footer link 3 in new tab with Ctrl+Click at (62, 580) on #gf-BIG >> xpath=//table//tbody/tr/td[1]/ul >> a >> nth=3
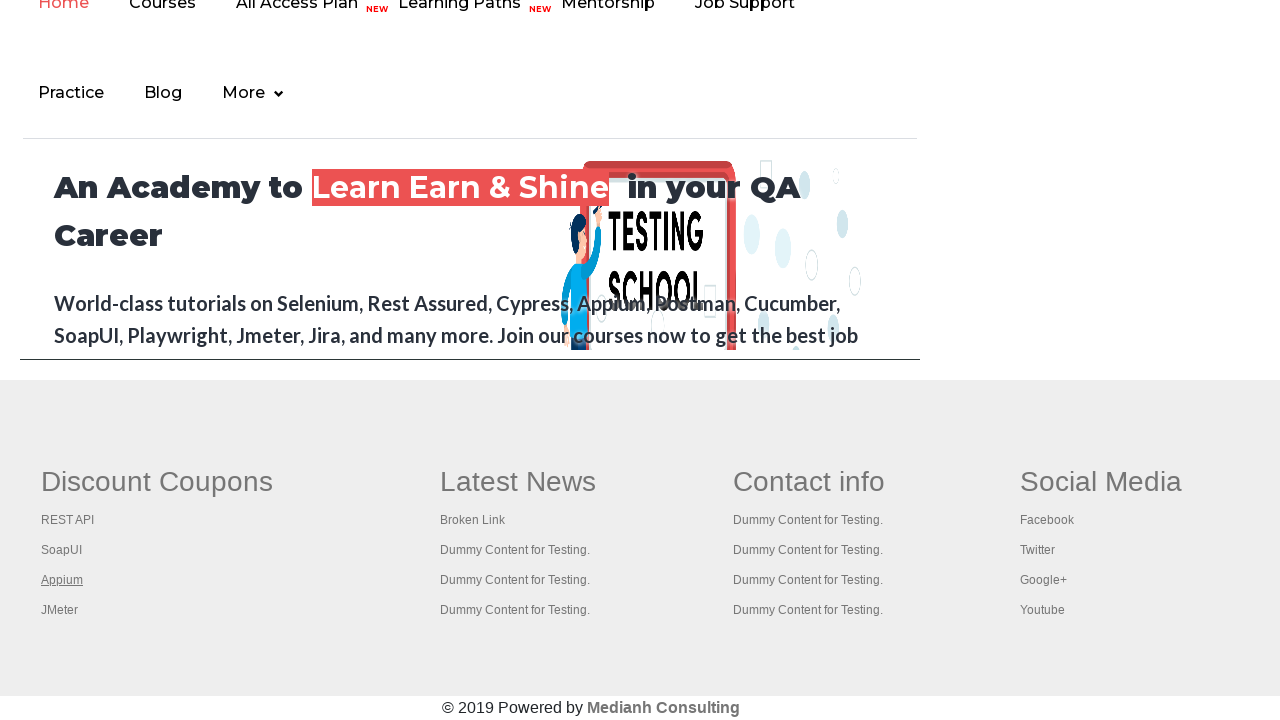

Opened footer link 4 in new tab with Ctrl+Click at (60, 610) on #gf-BIG >> xpath=//table//tbody/tr/td[1]/ul >> a >> nth=4
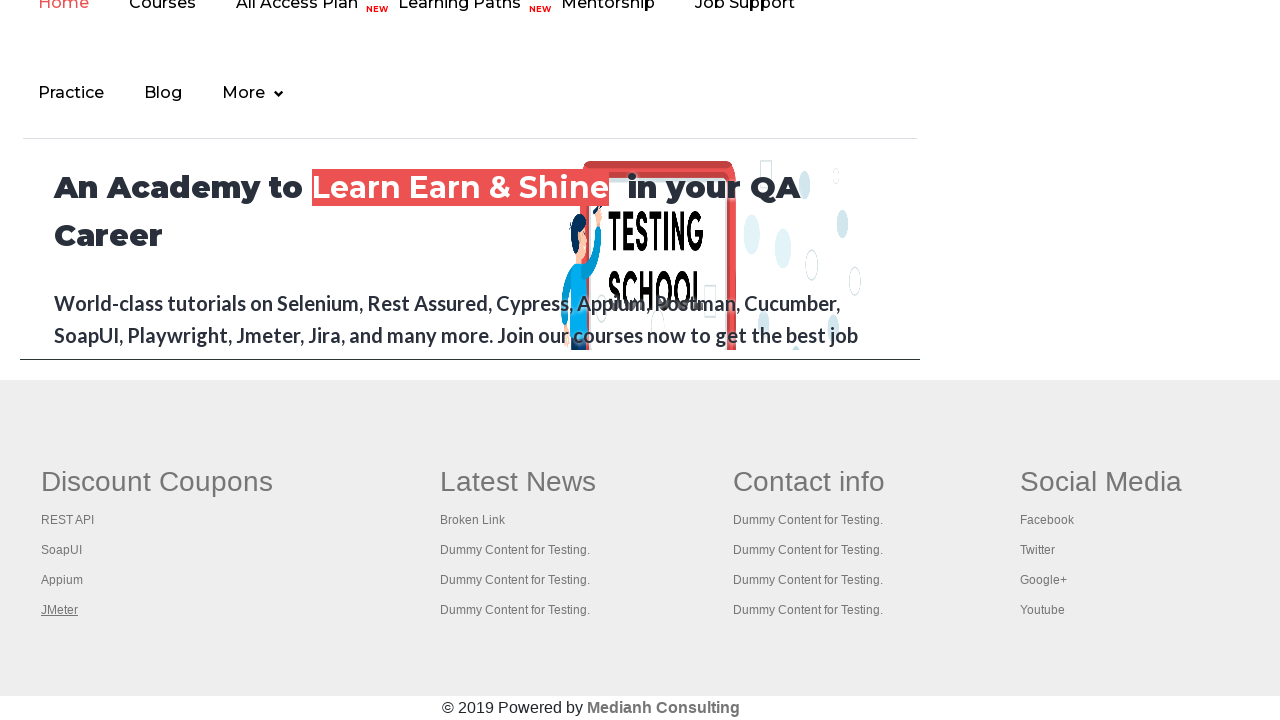

Retrieved all open browser tabs
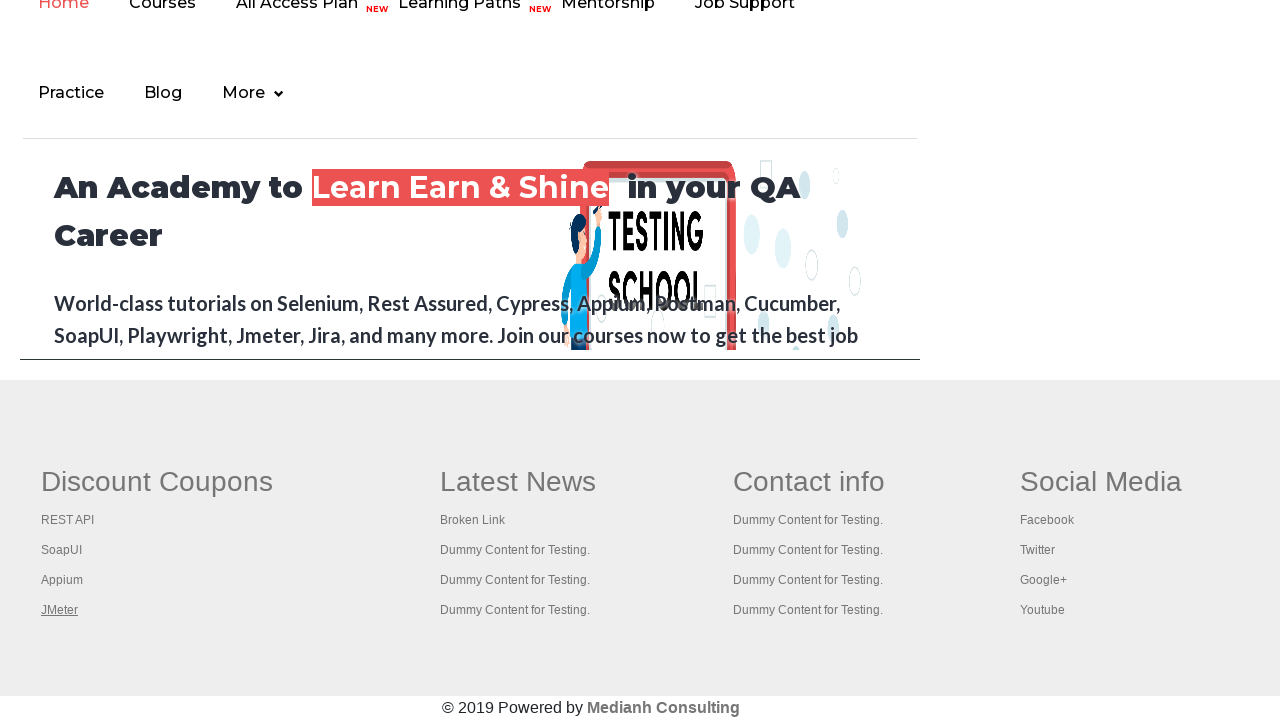

Switched to a new tab
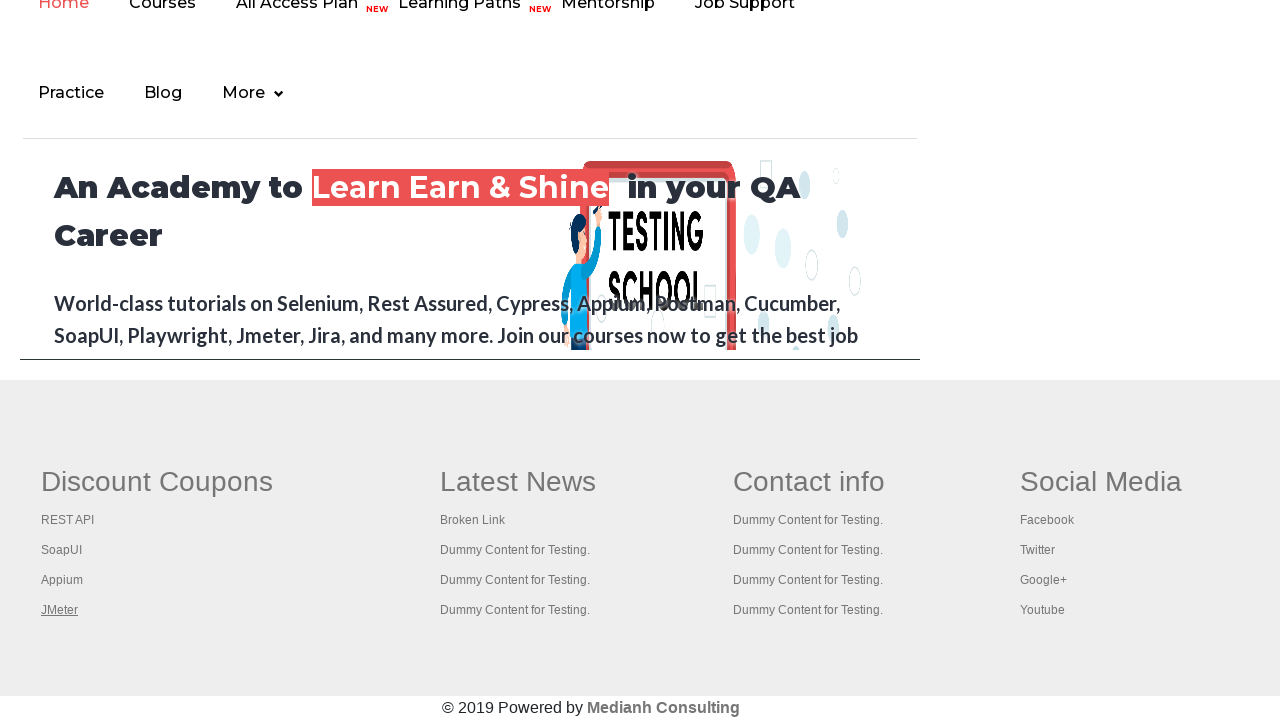

Verified tab loaded with title: Practice Page
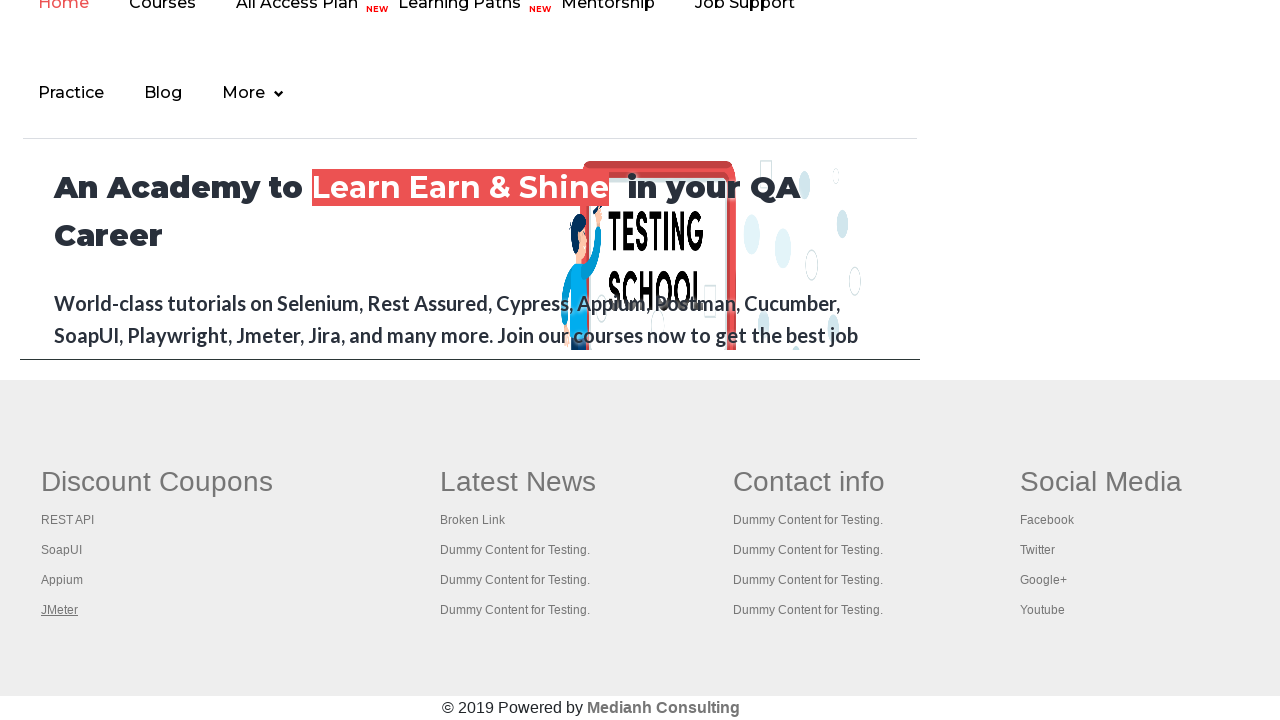

Switched to a new tab
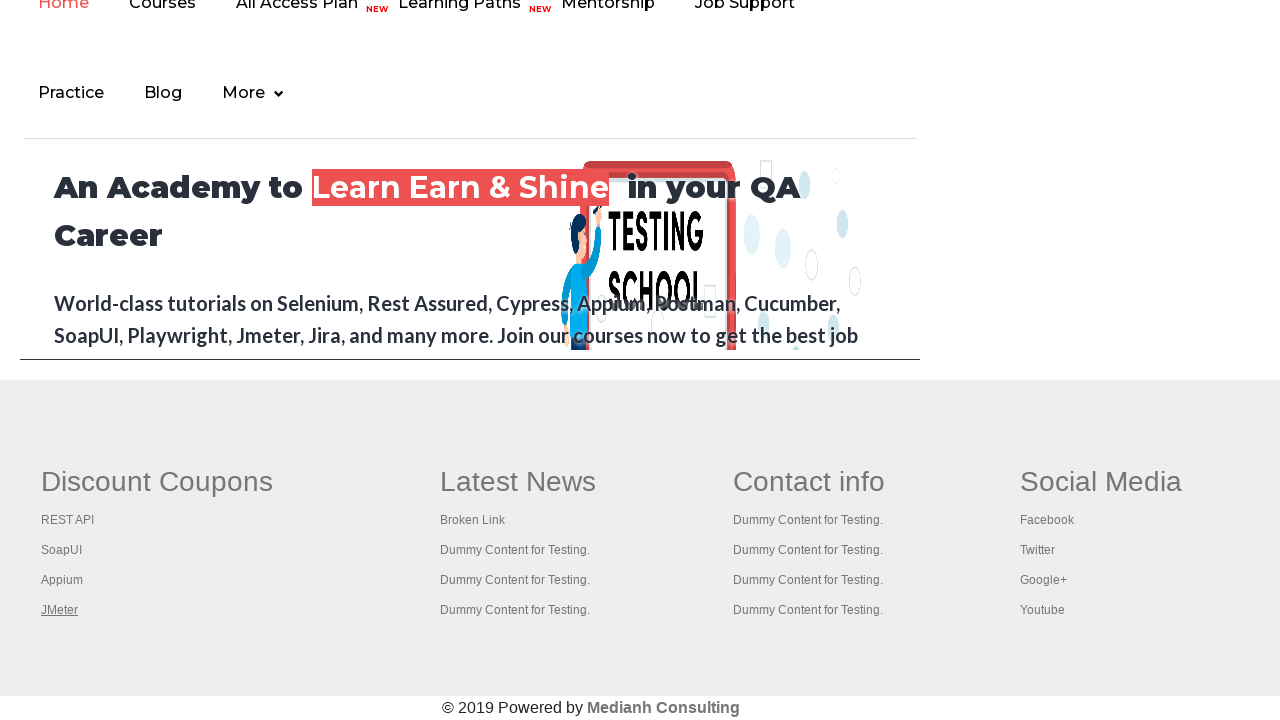

Verified tab loaded with title: REST API Tutorial
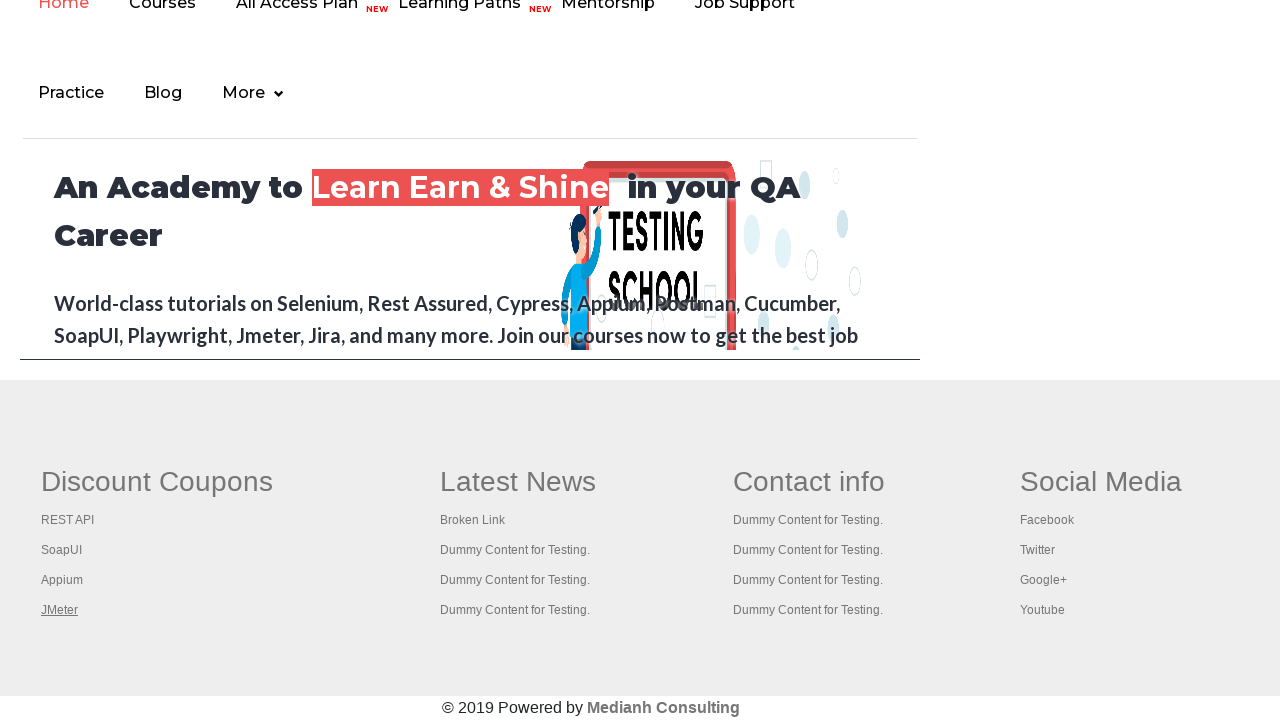

Switched to a new tab
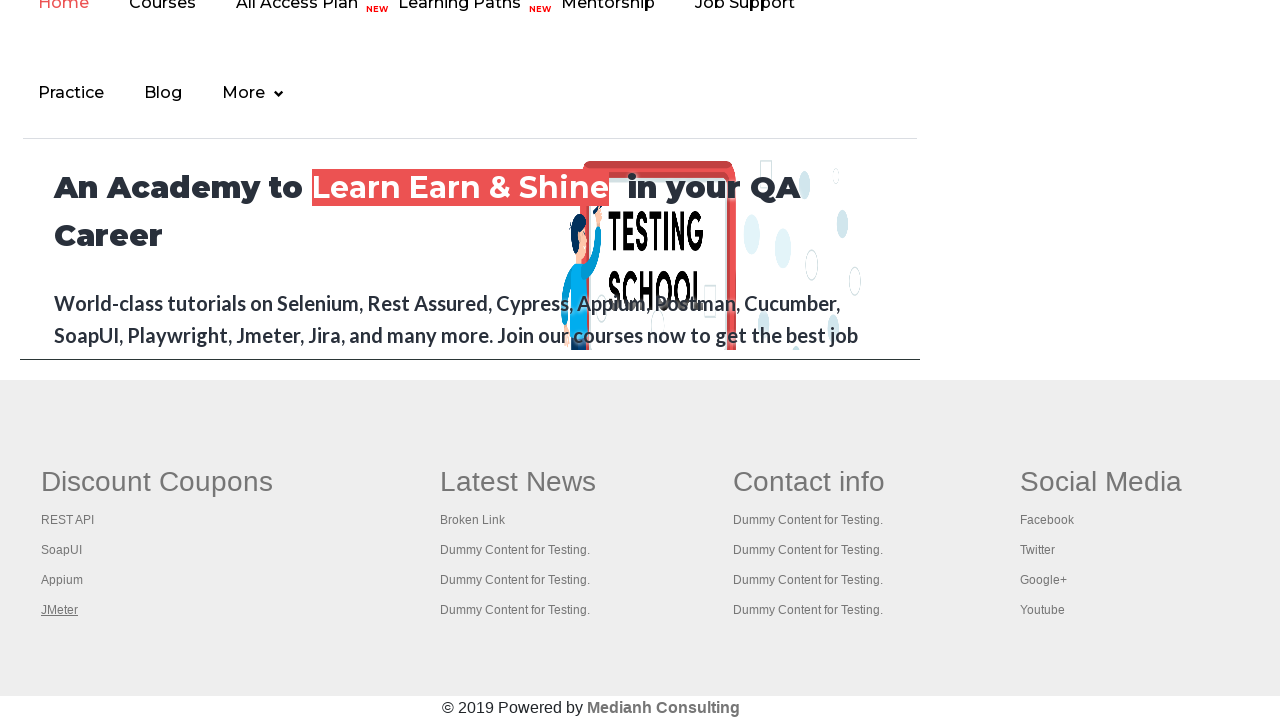

Verified tab loaded with title: The World’s Most Popular API Testing Tool | SoapUI
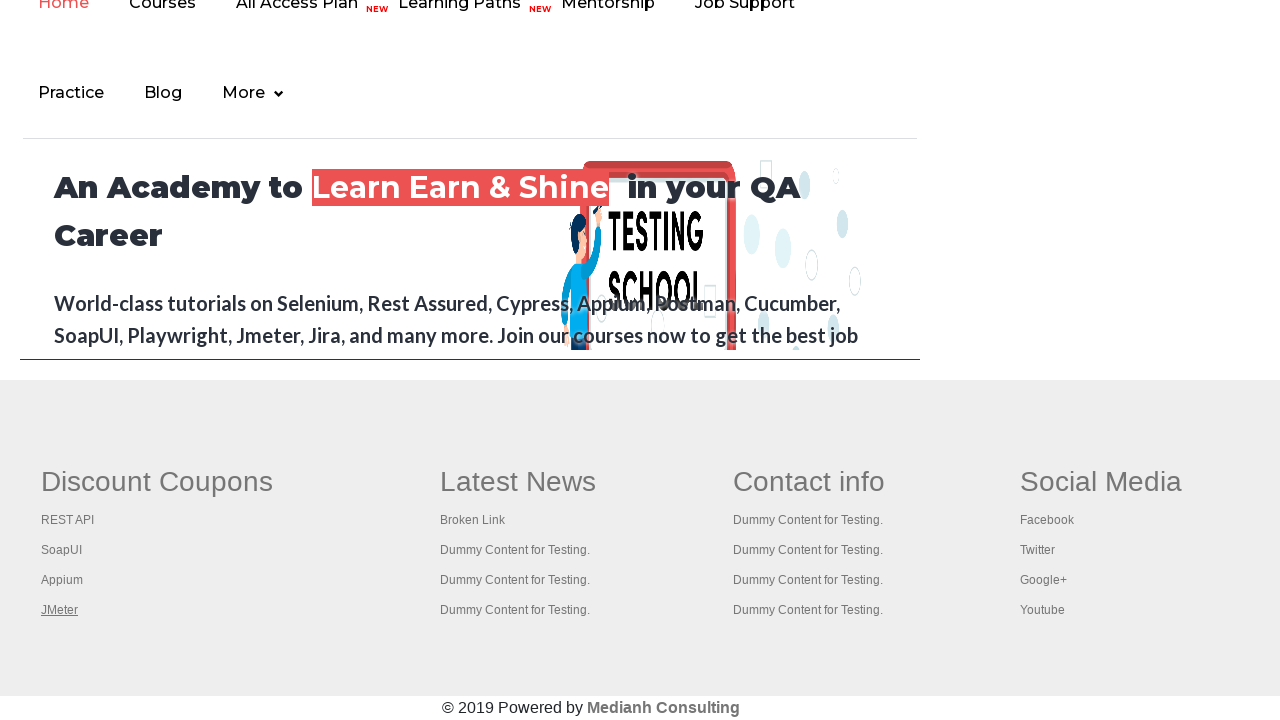

Switched to a new tab
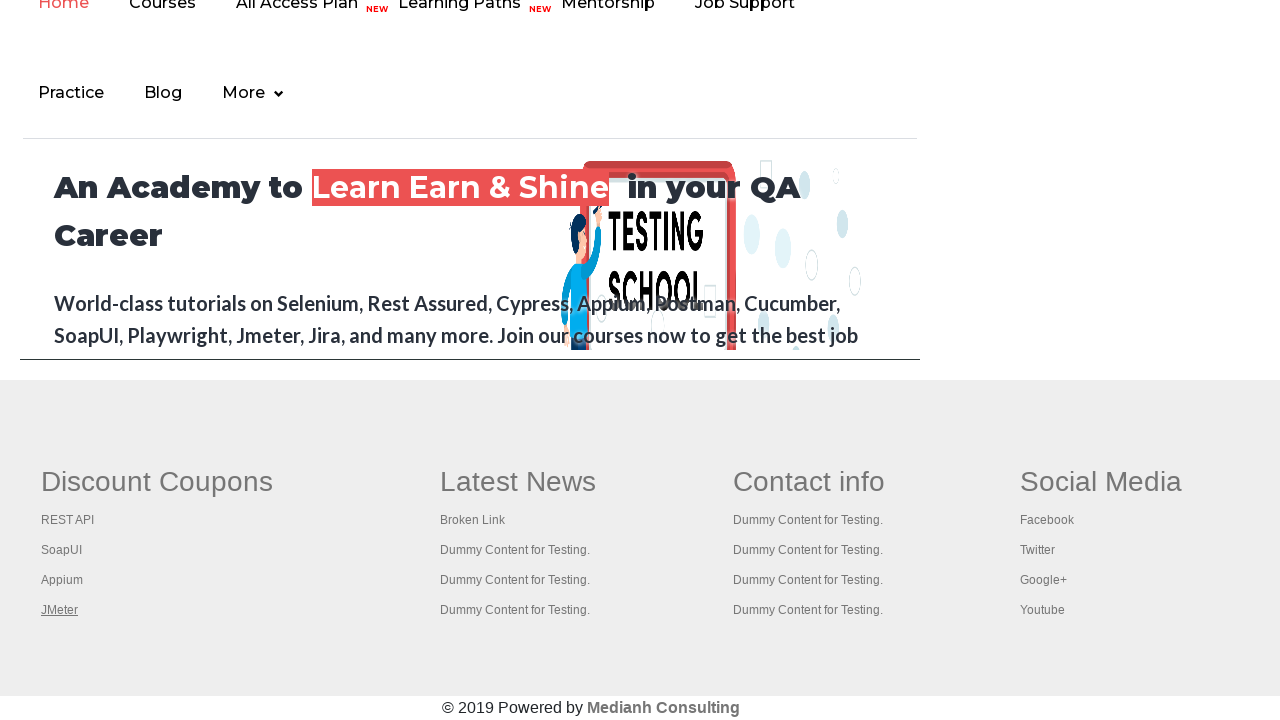

Verified tab loaded with title: Appium tutorial for Mobile Apps testing | RahulShetty Academy | Rahul
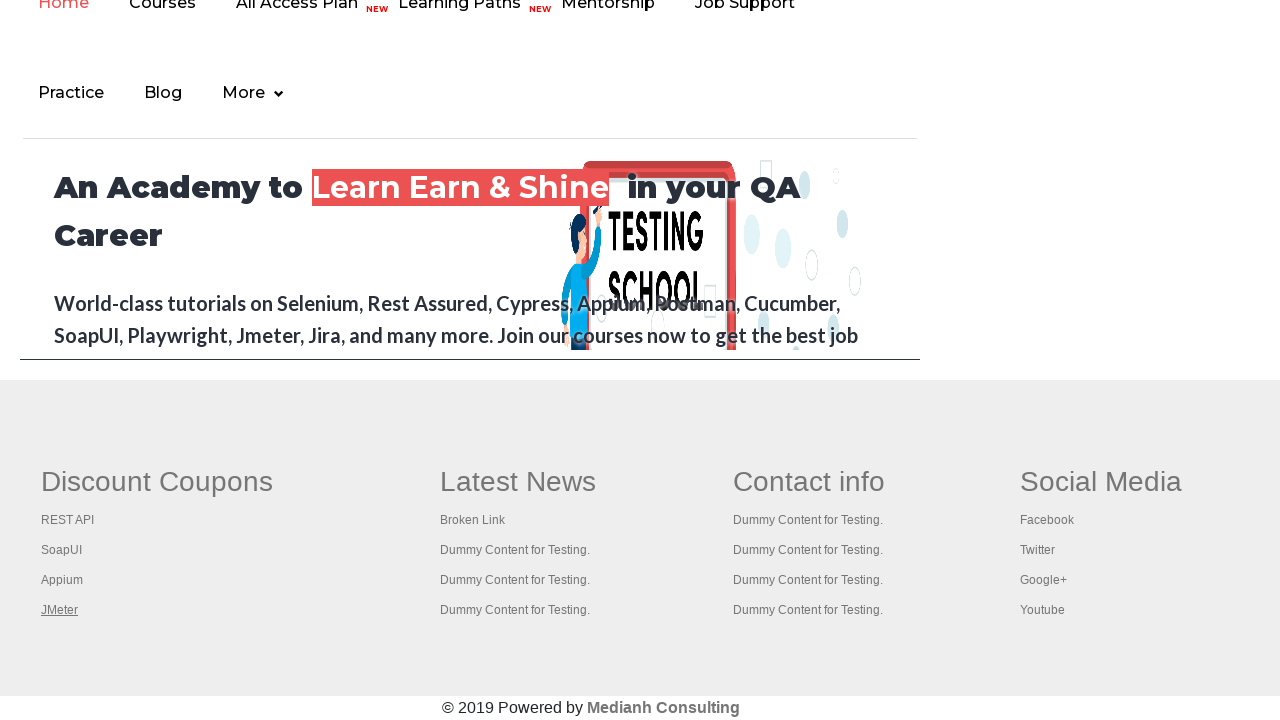

Switched to a new tab
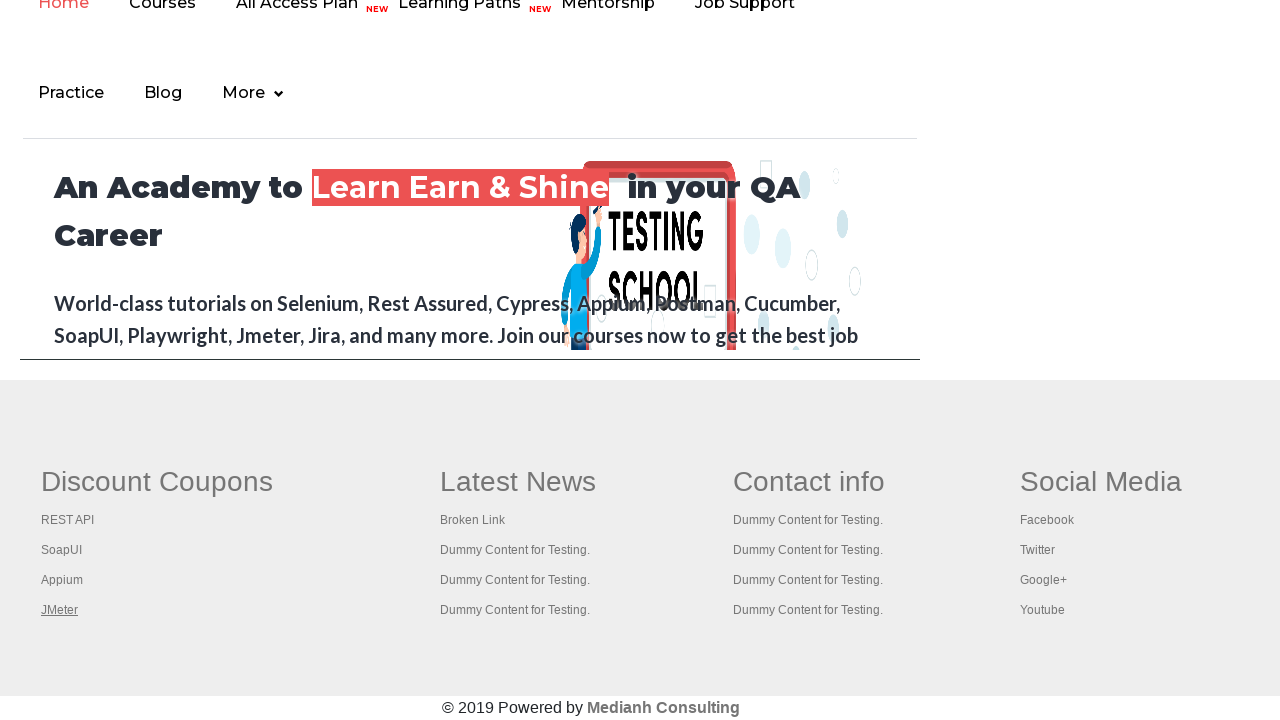

Verified tab loaded with title: Apache JMeter - Apache JMeter™
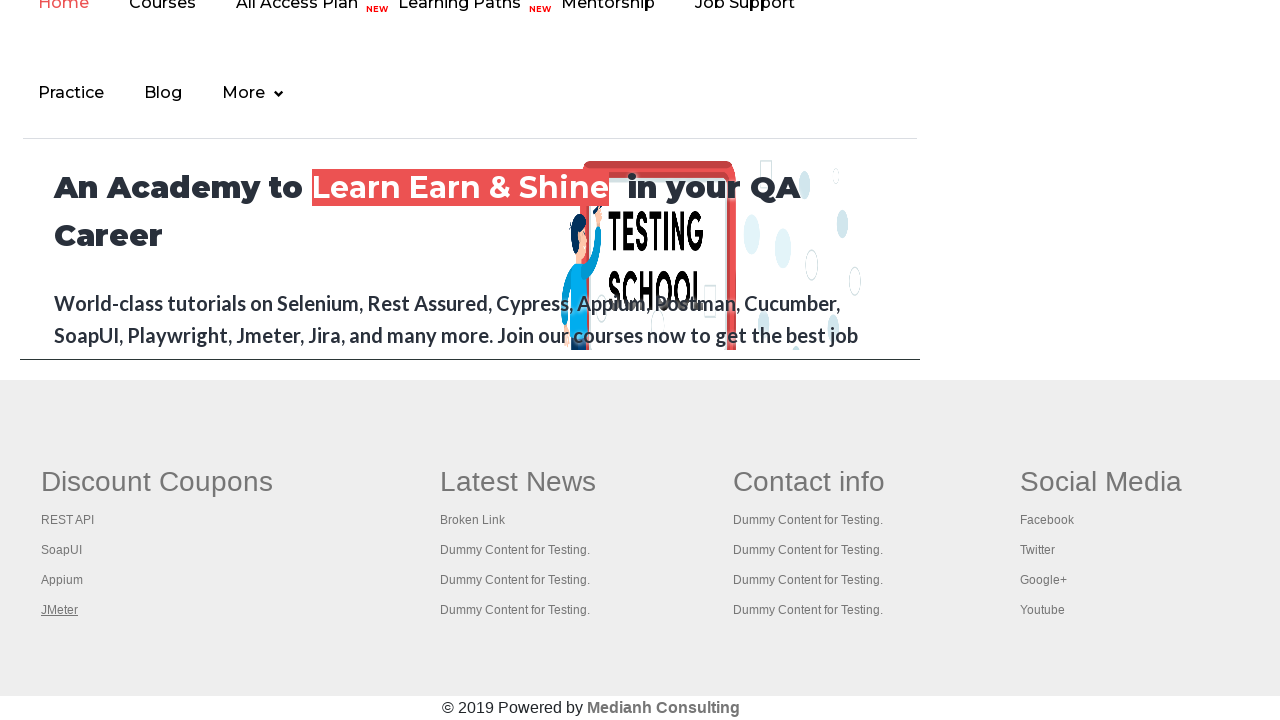

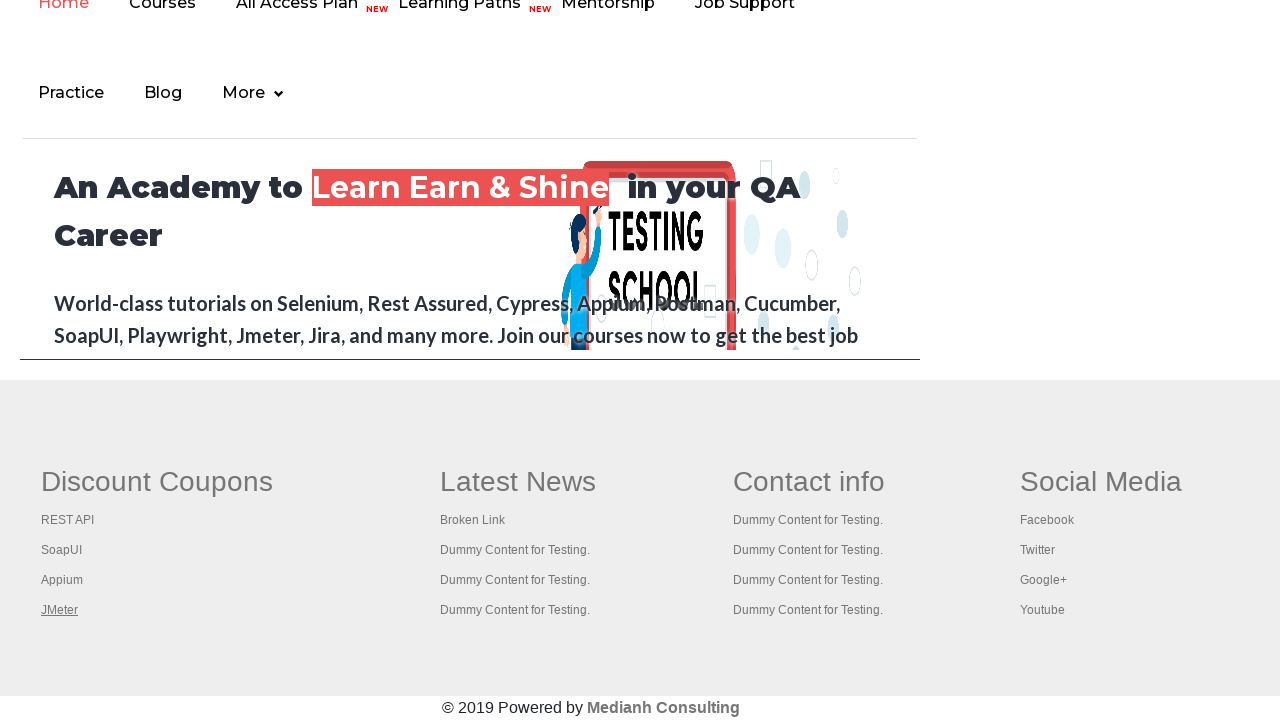